Tests multi-select functionality by selecting multiple options (Volvo and Opel) and submitting the form

Starting URL: http://www.w3schools.com/tags/tryit.asp?filename=tryhtml_select_multiple

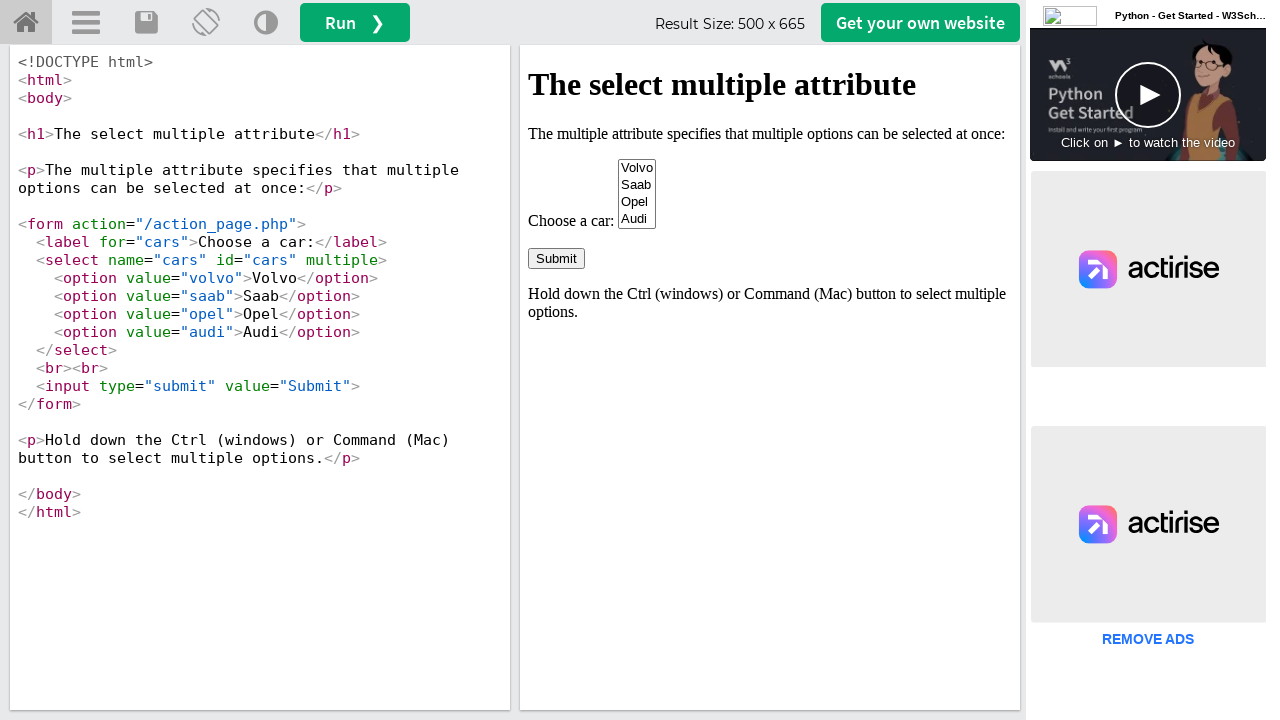

Located iframe containing the form
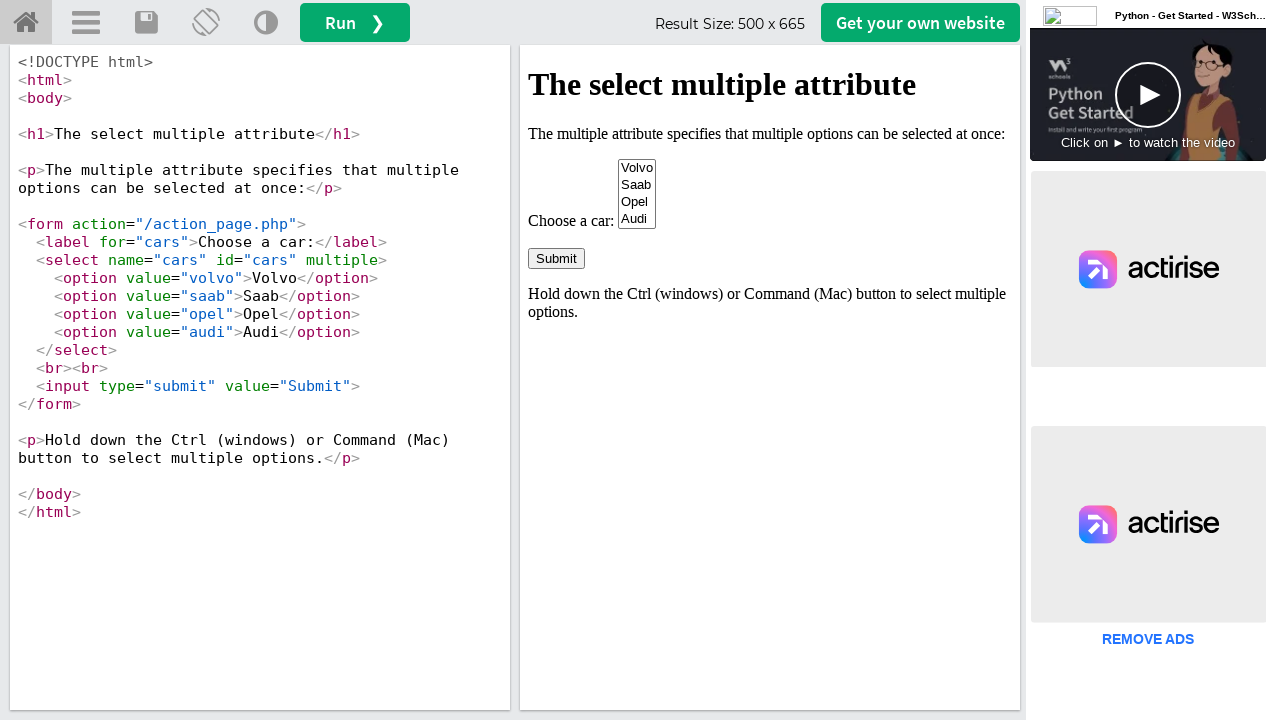

Selected Volvo (first option) from dropdown at (637, 168) on #iframeResult >> internal:control=enter-frame >> select[name='cars'] option >> n
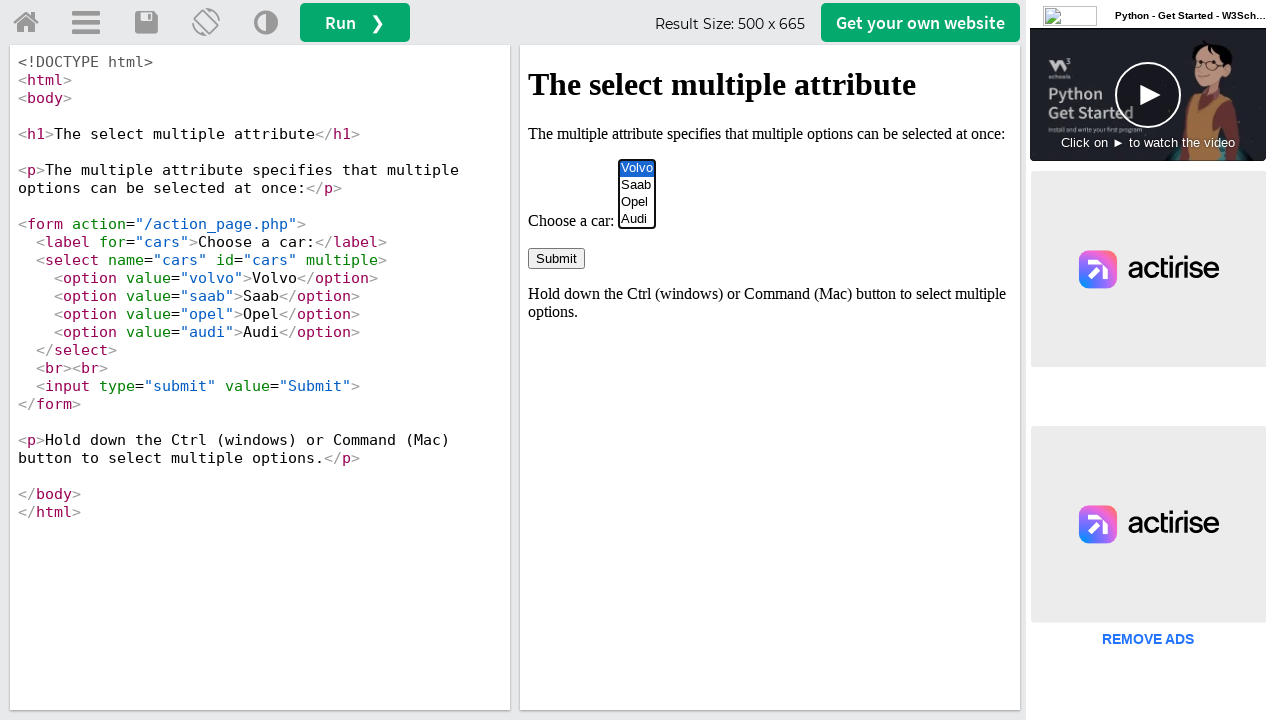

Selected multiple options: Volvo and Opel using select_option on #iframeResult >> internal:control=enter-frame >> select[name='cars']
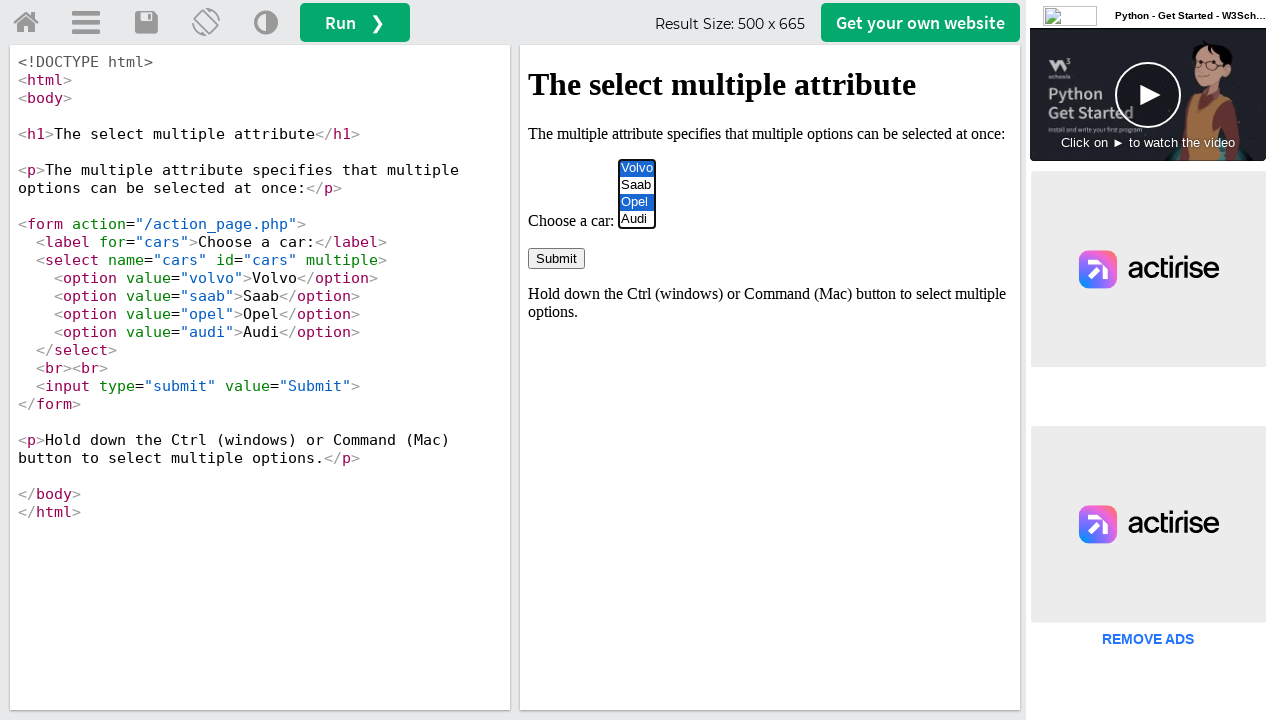

Clicked submit button to submit the form at (556, 258) on #iframeResult >> internal:control=enter-frame >> input[type='submit']
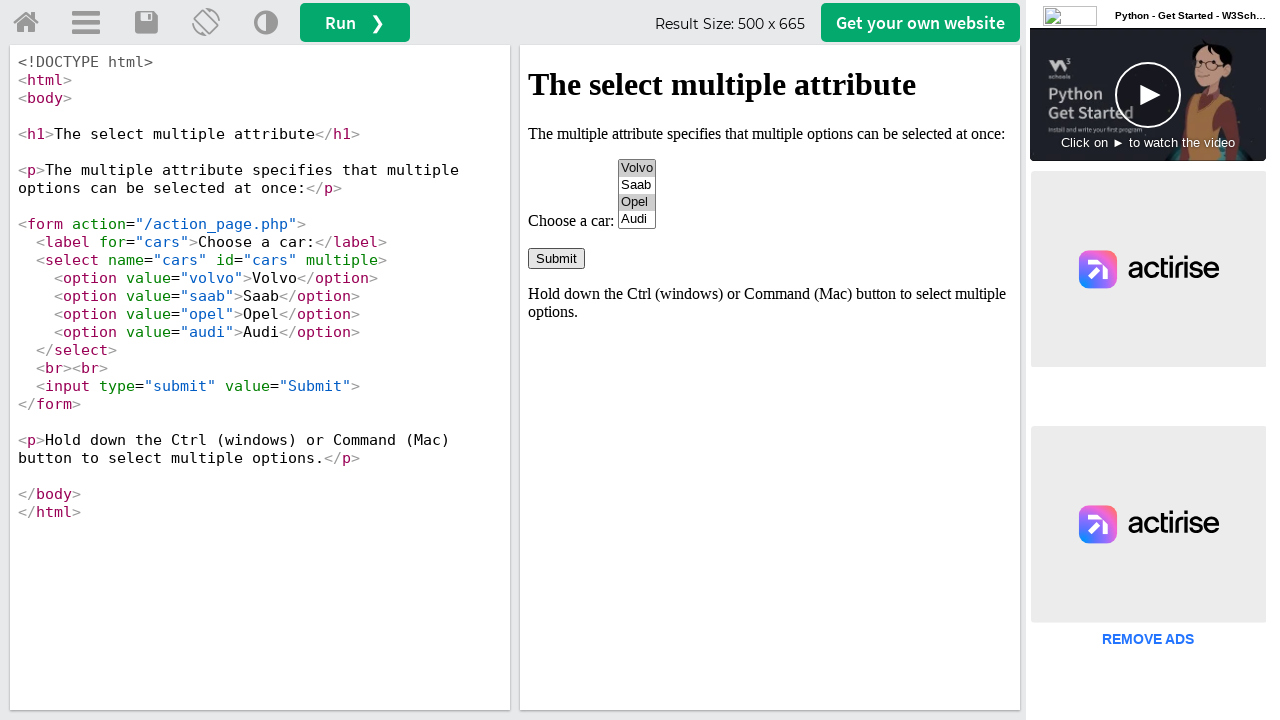

Form results appeared
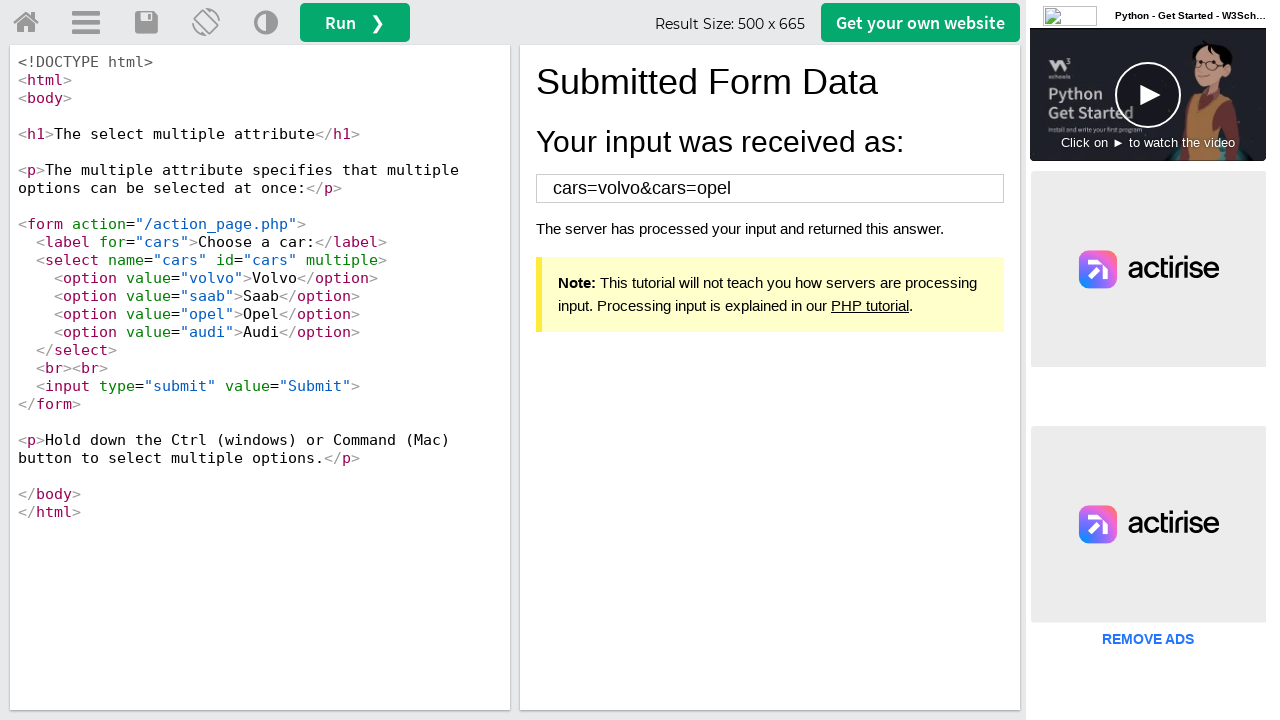

Retrieved result text content
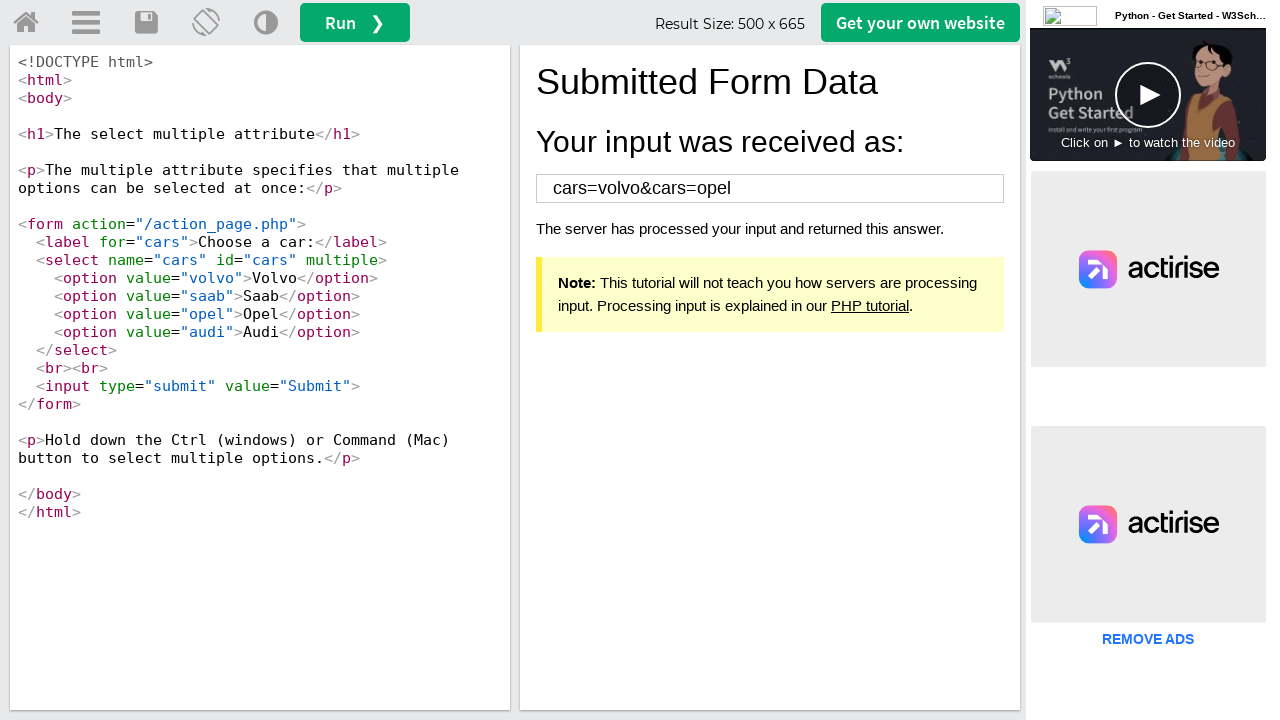

Verified that 'volvo' is present in results
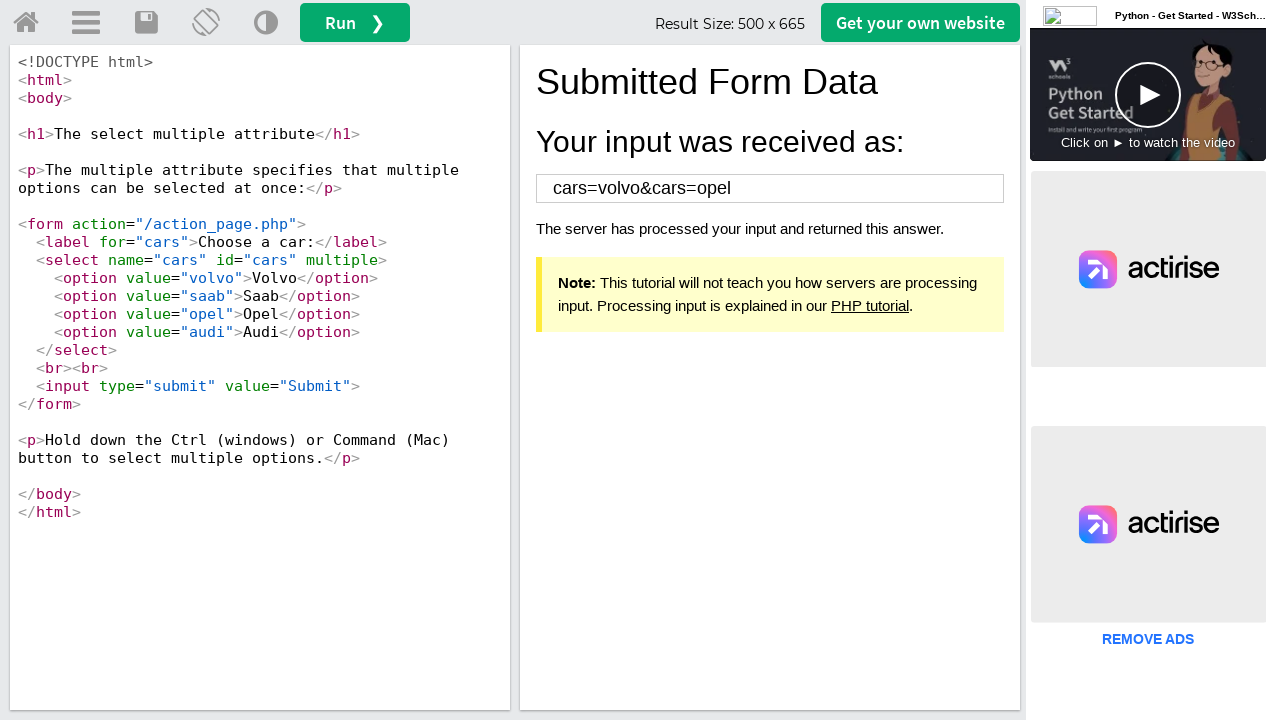

Verified that 'opel' is present in results
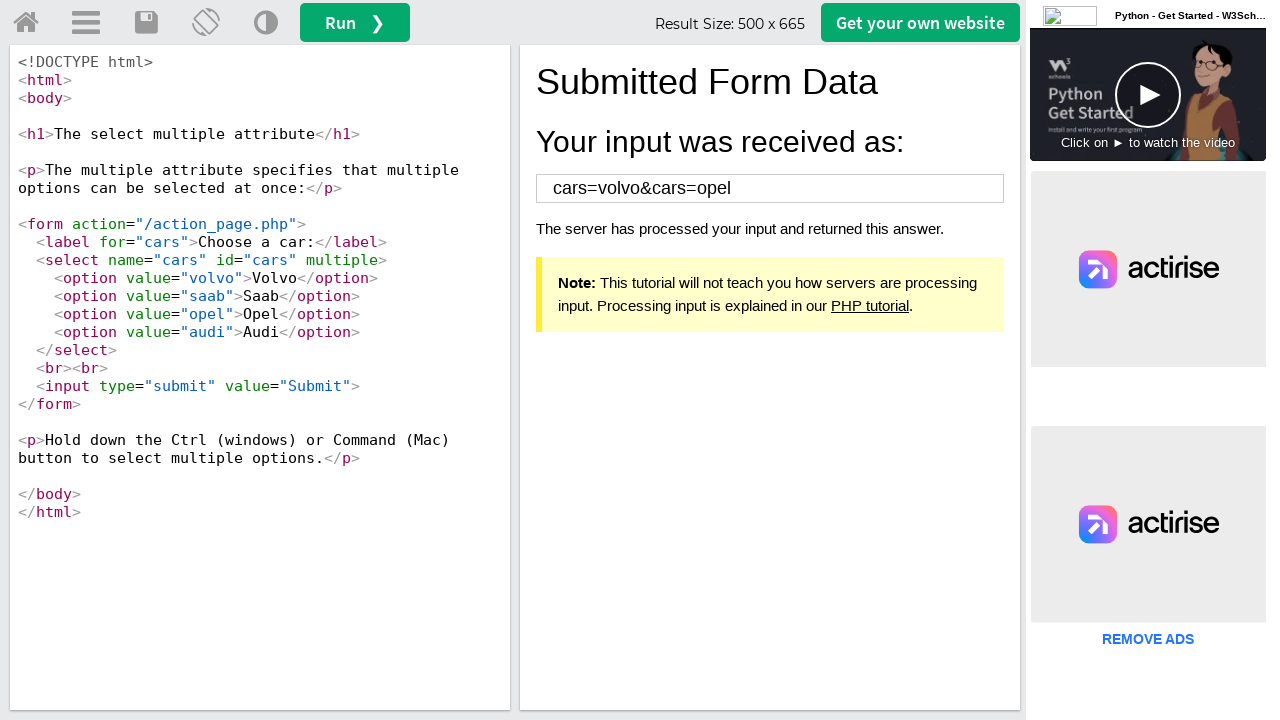

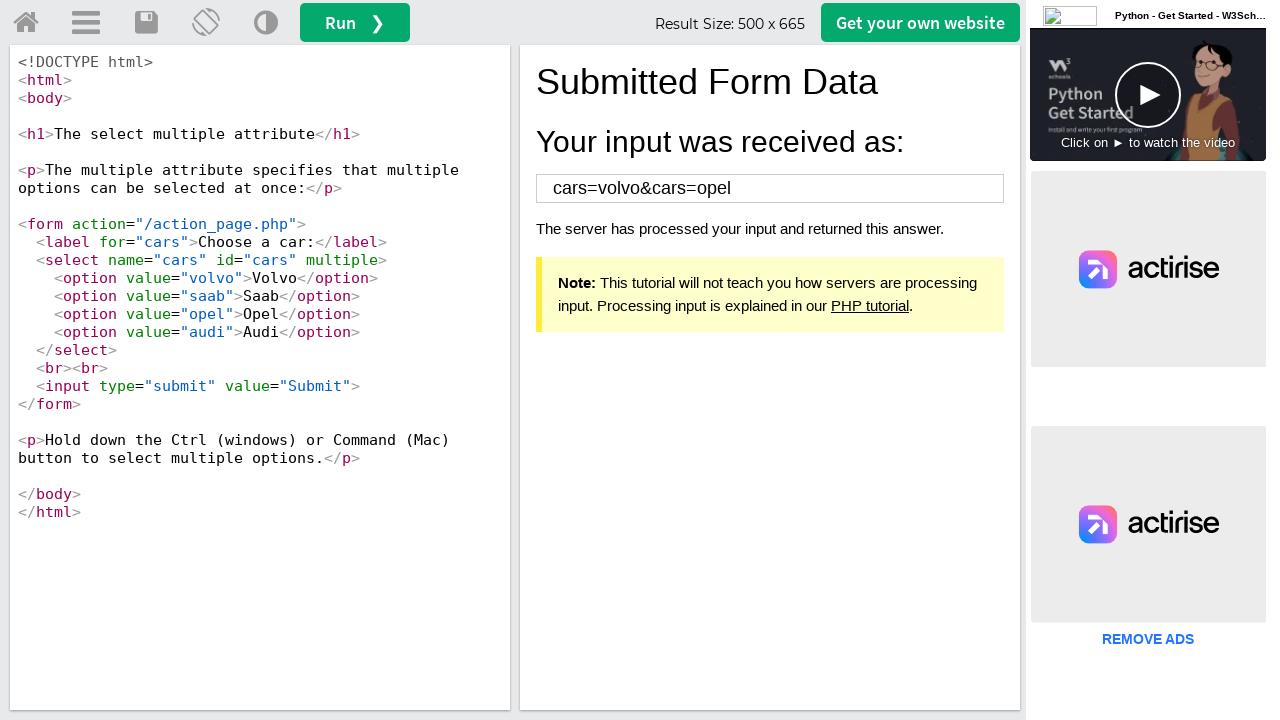